Tests drag and drop functionality by dragging an image element and dropping it into a target box element on a form testing website.

Starting URL: https://formy-project.herokuapp.com/dragdrop

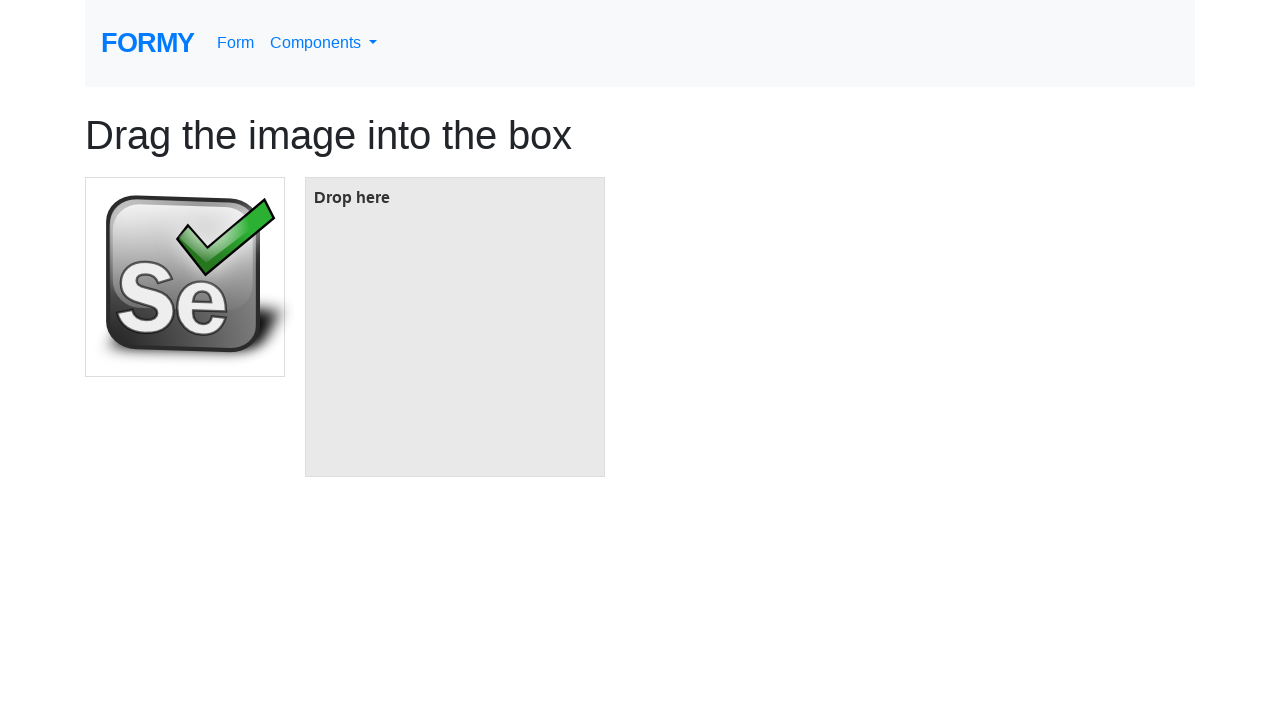

Located the image element to drag
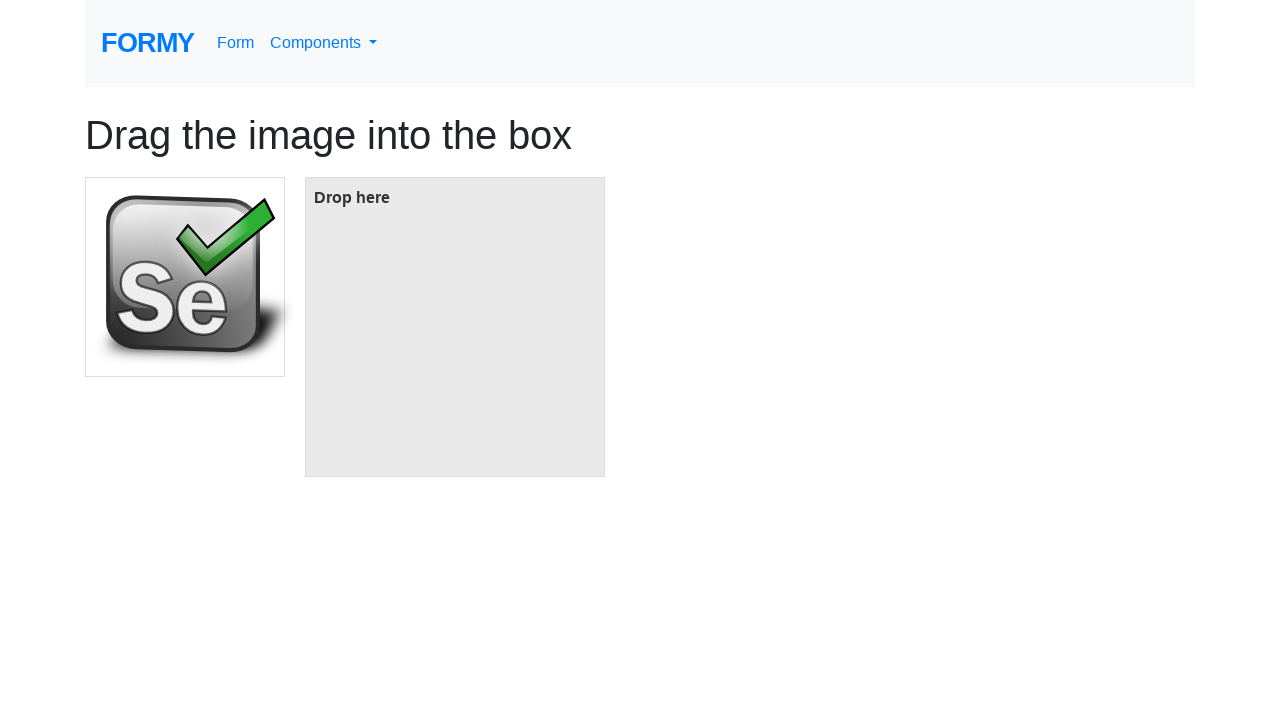

Located the target box element
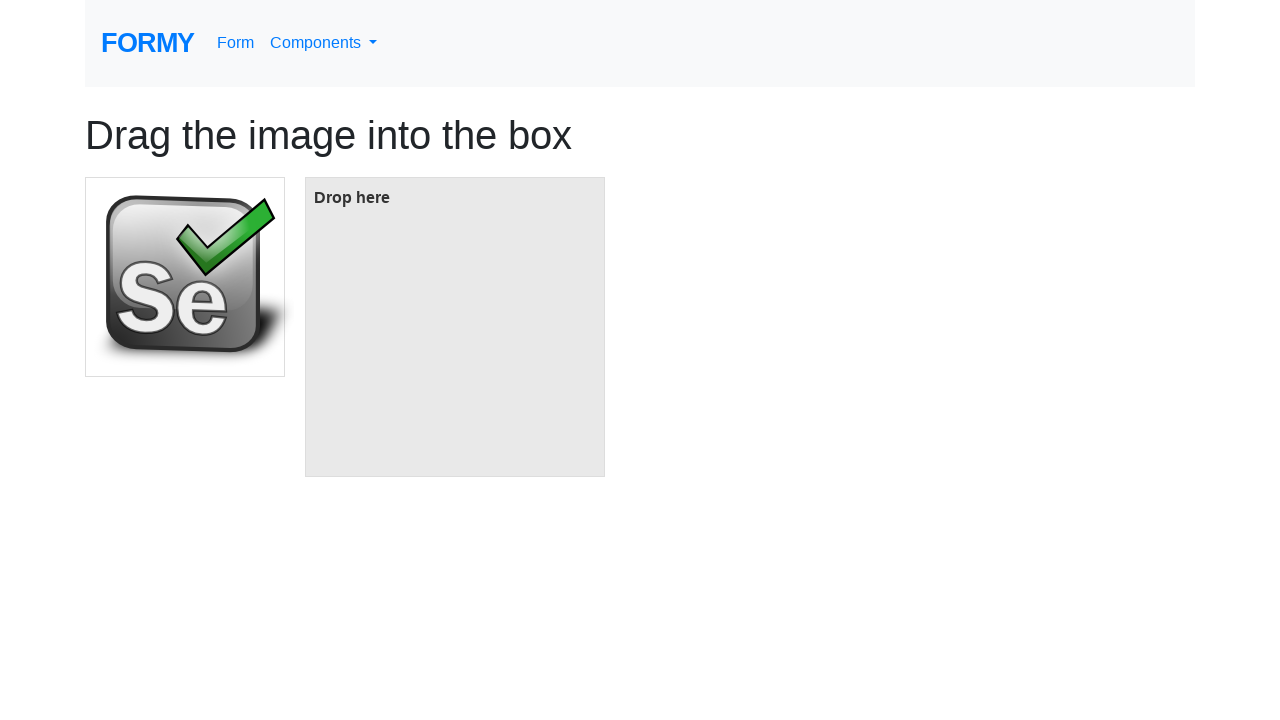

Dragged image element and dropped it into target box at (455, 327)
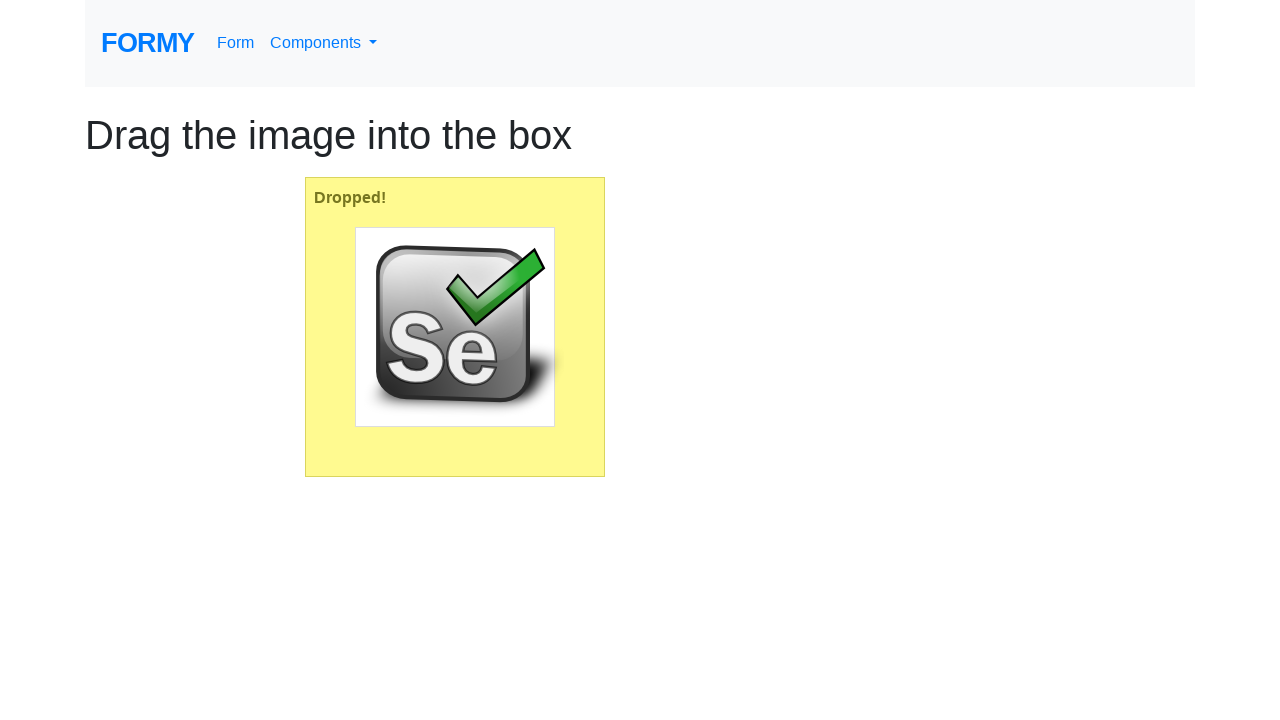

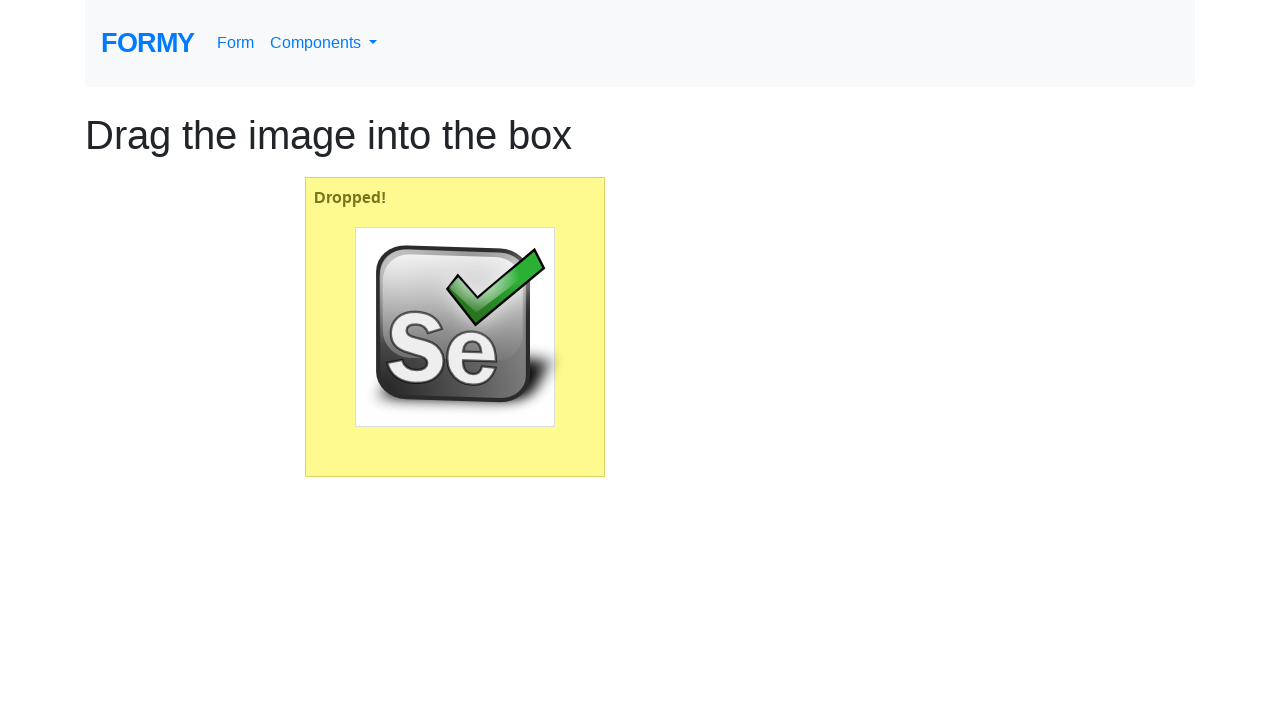